Tests the unauthorized link functionality on demoqa.com by clicking the unauthorized link and verifying that a link response element is displayed

Starting URL: https://demoqa.com/links

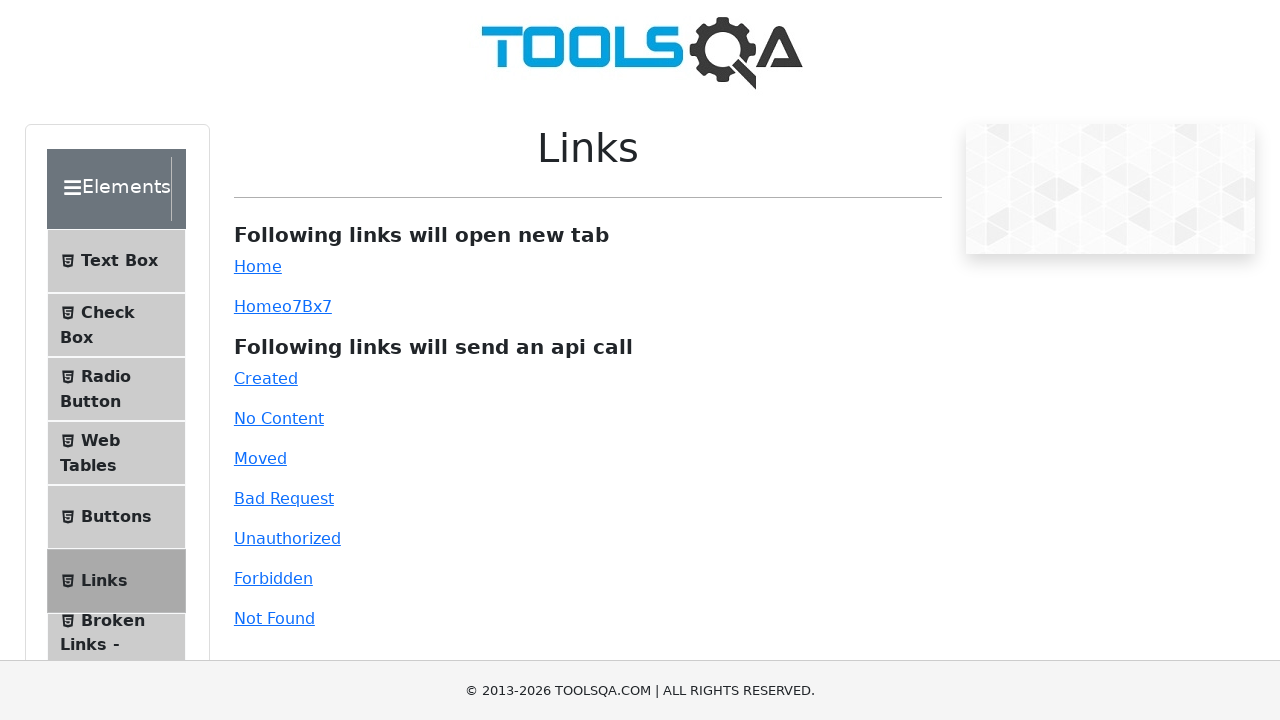

Navigated to https://demoqa.com/links
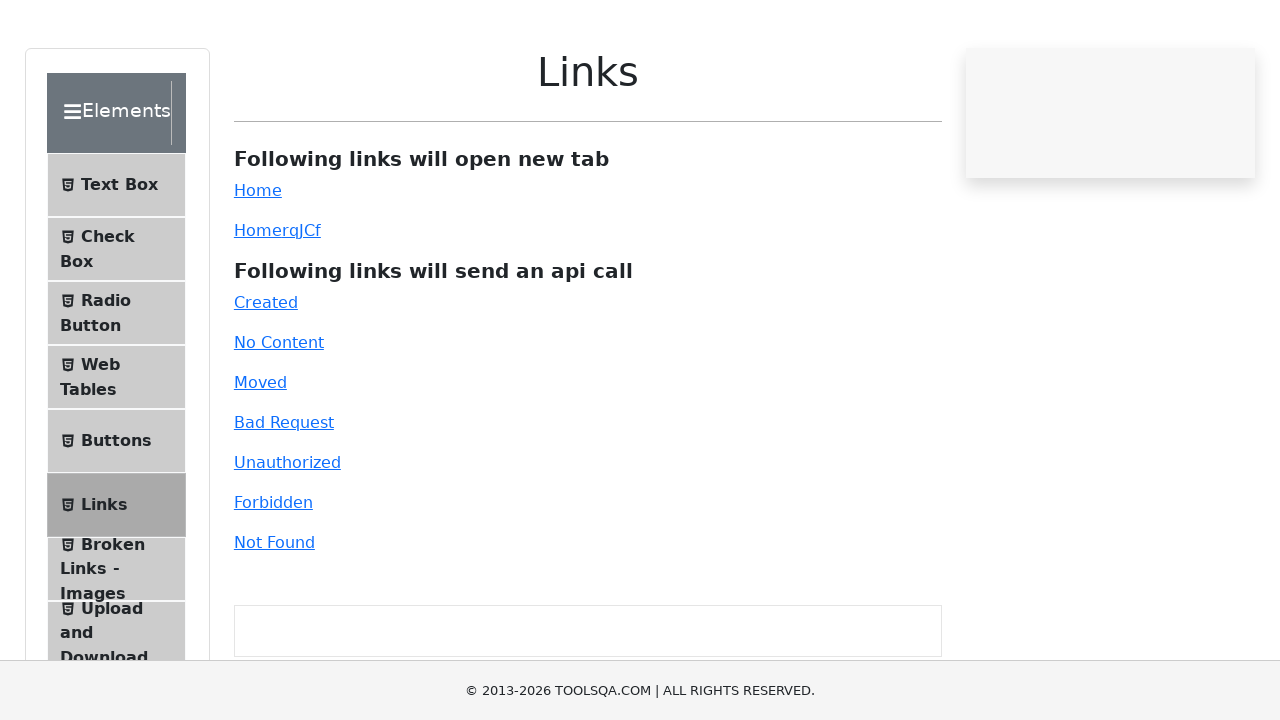

Clicked the unauthorized link at (287, 538) on #unauthorized
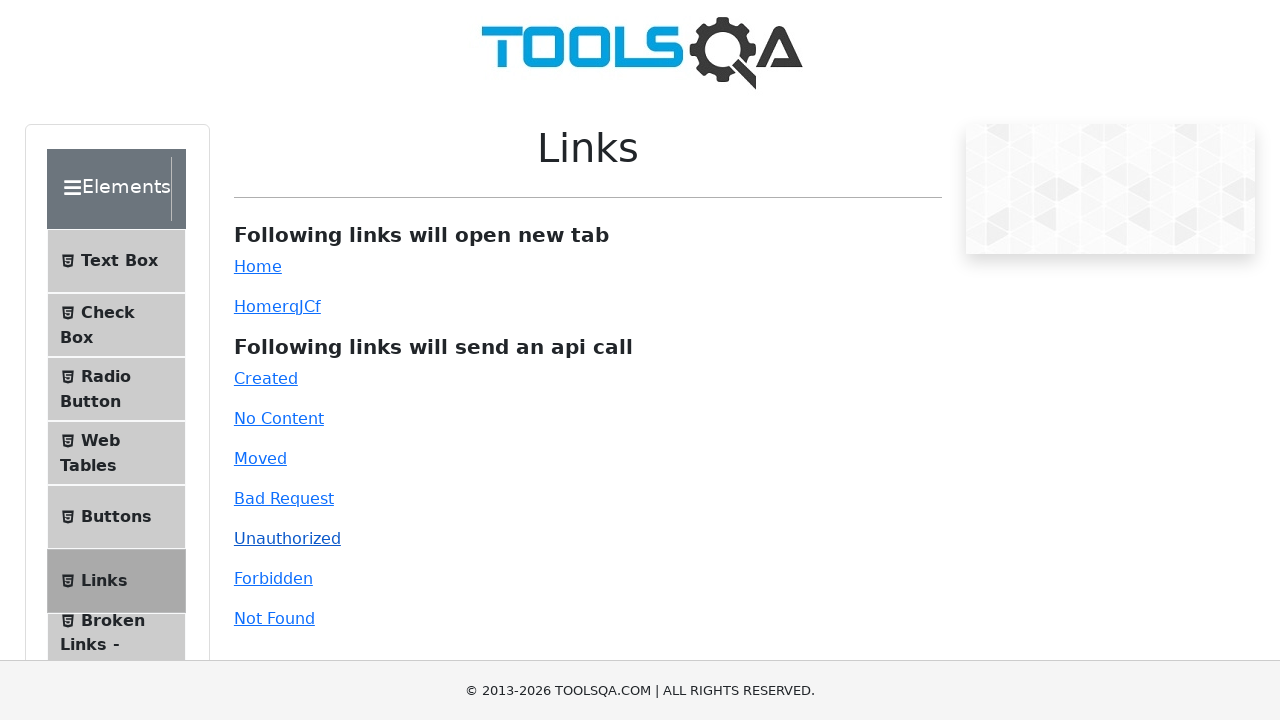

Link response element is now visible
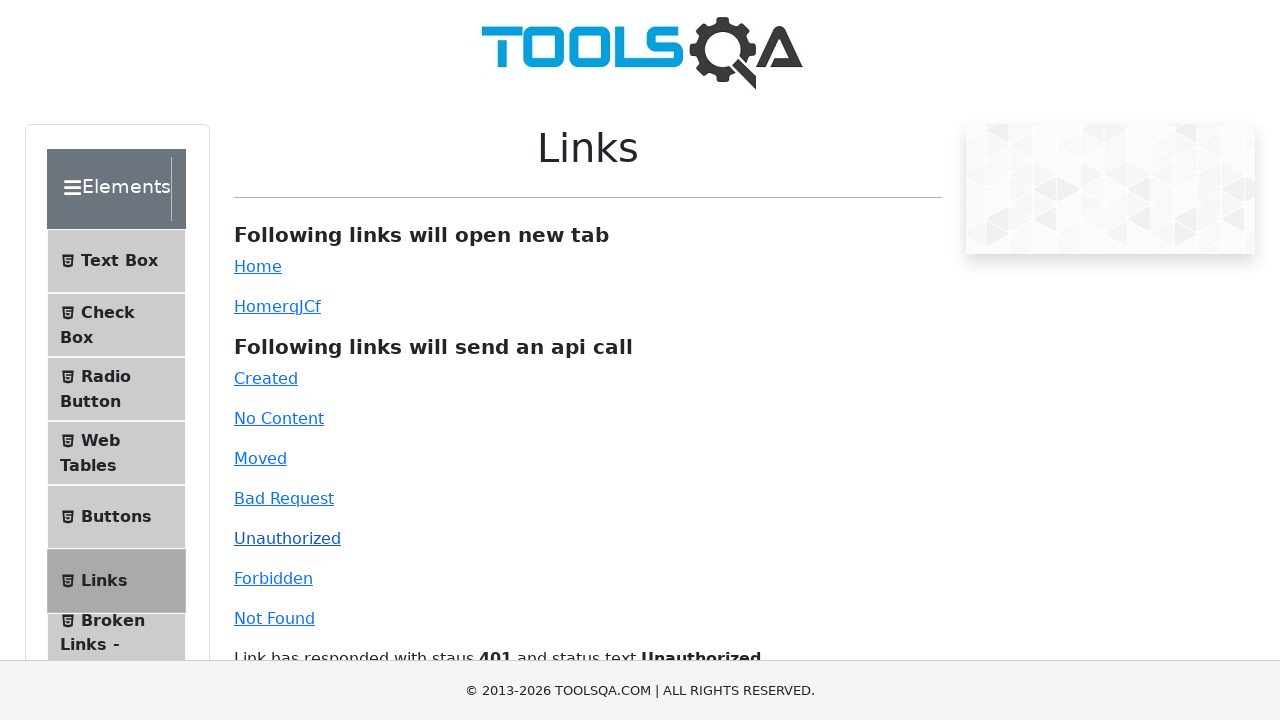

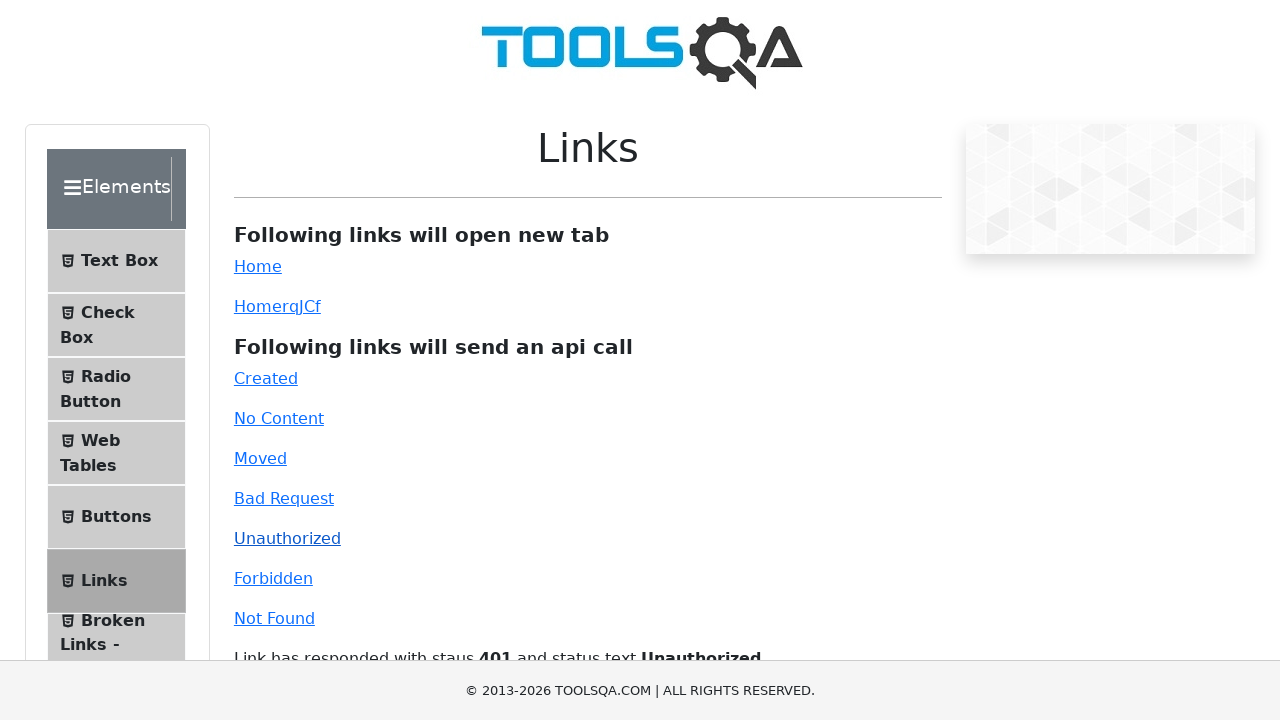